Navigates to the Argos UK website homepage

Starting URL: https://www.argos.co.uk/

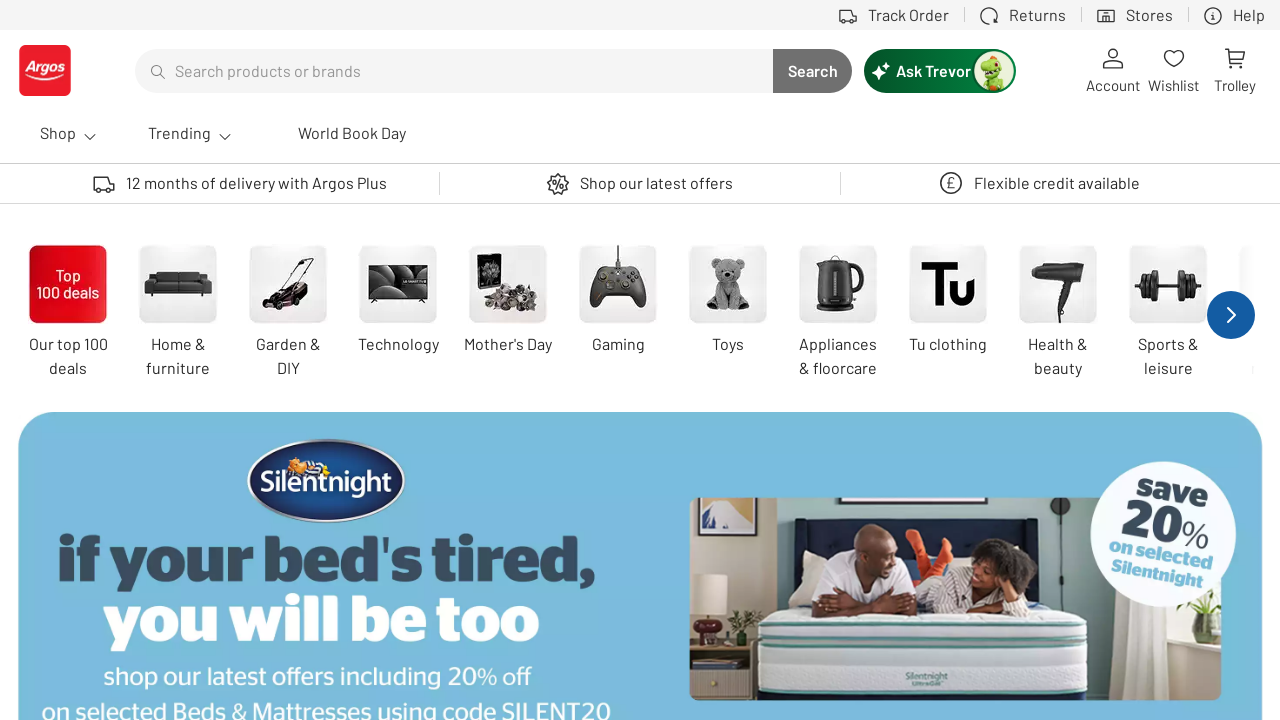

Waited for Argos UK homepage to load with networkidle state
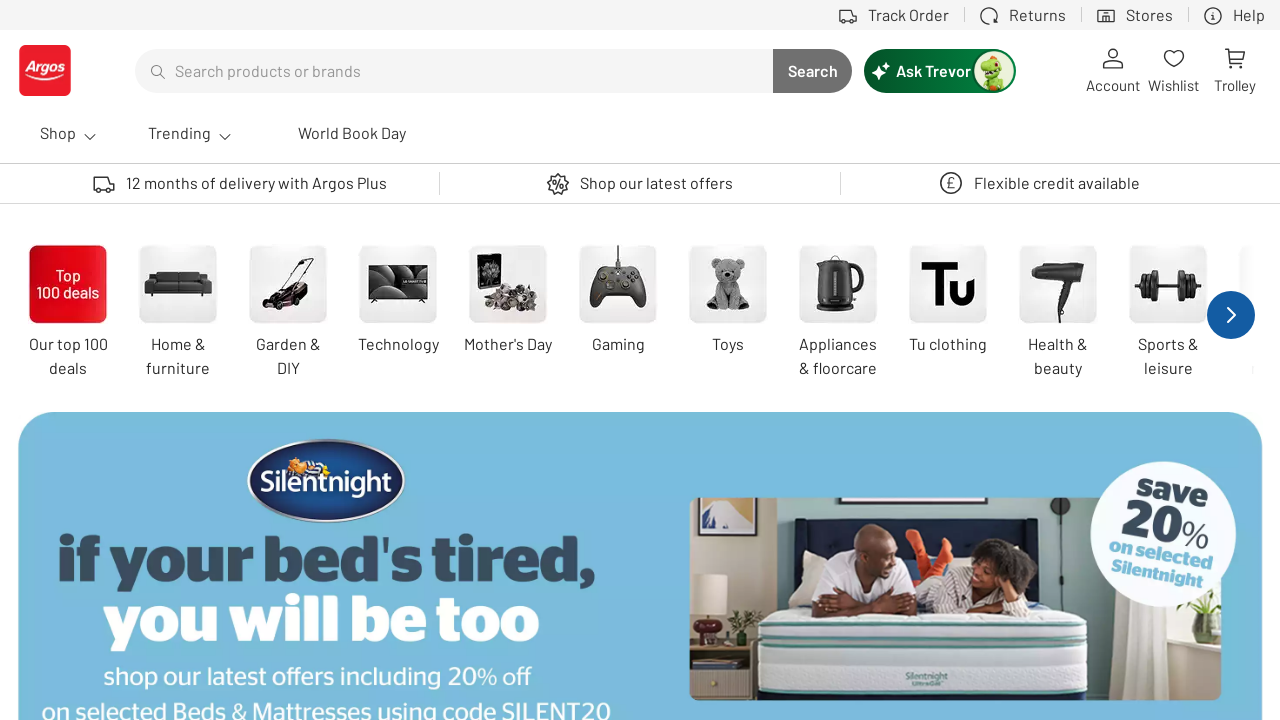

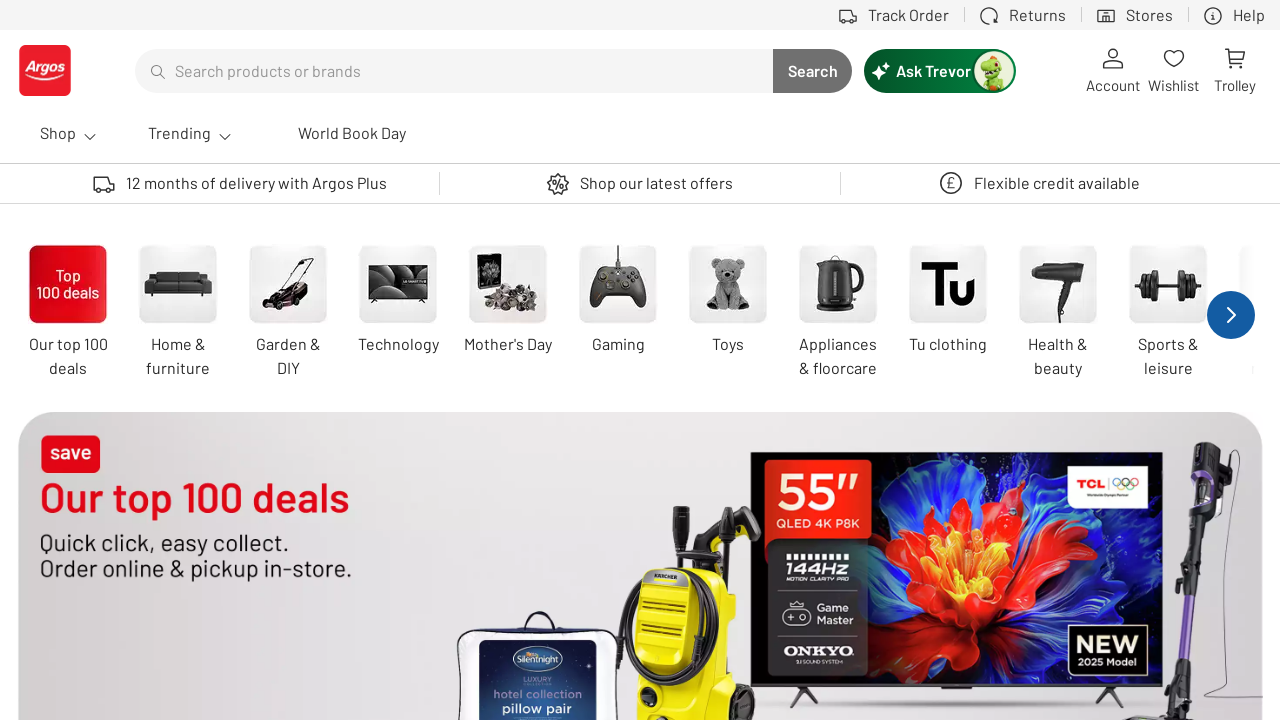